Navigates to the EatStreet blog and clicks on a Pacific Islander text button to verify it redirects to the AAPI month article

Starting URL: https://blog.eatstreet.com/

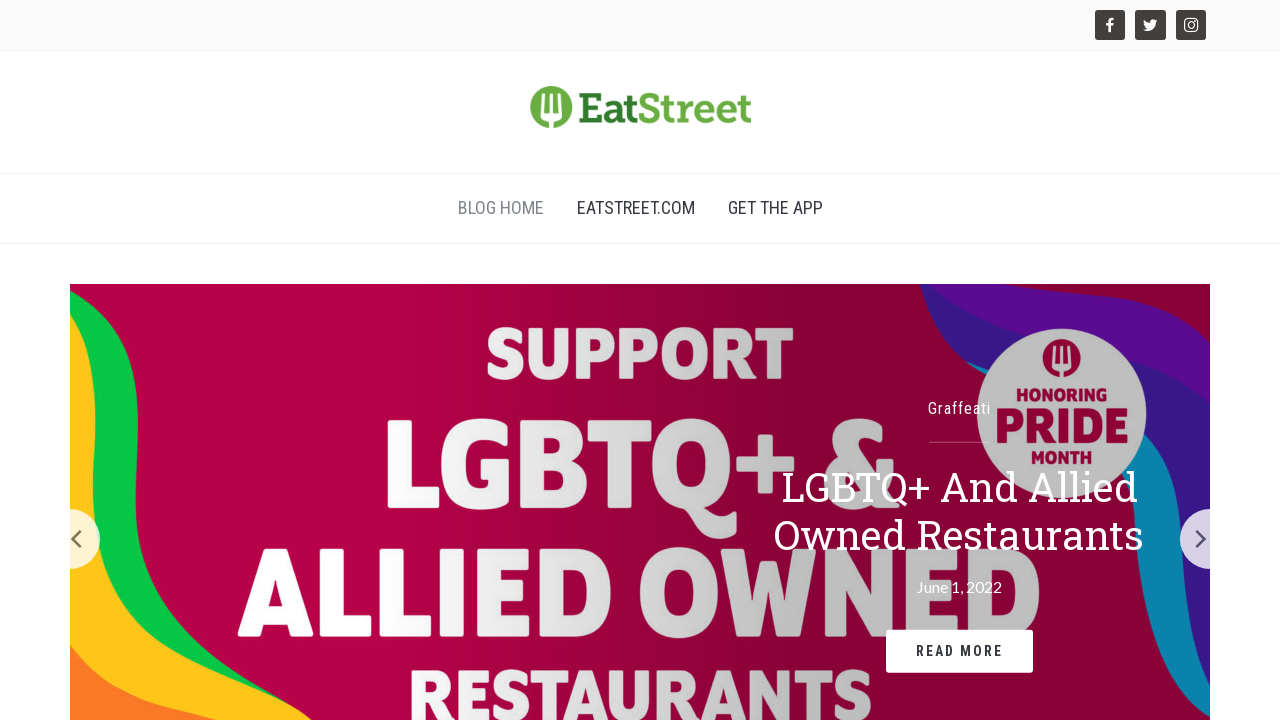

Navigated to EatStreet blog homepage
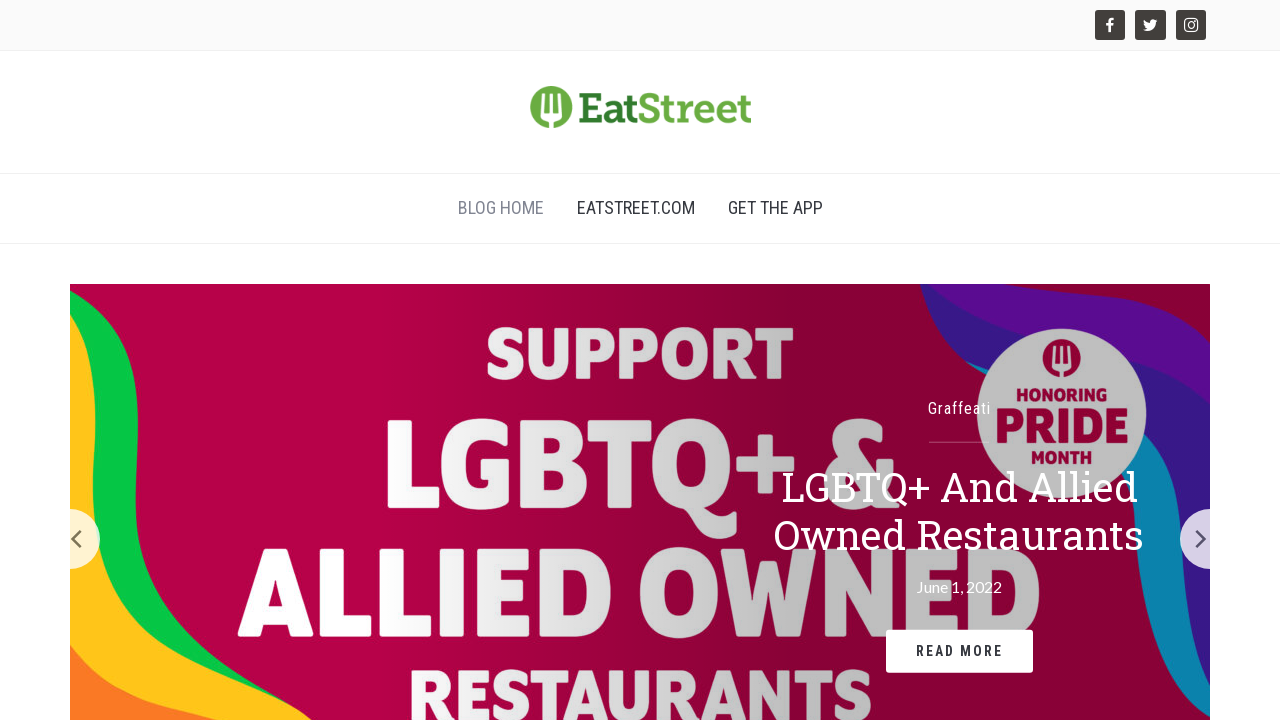

Clicked on Pacific Islander text button at (250, 327) on text=Pacific Islander
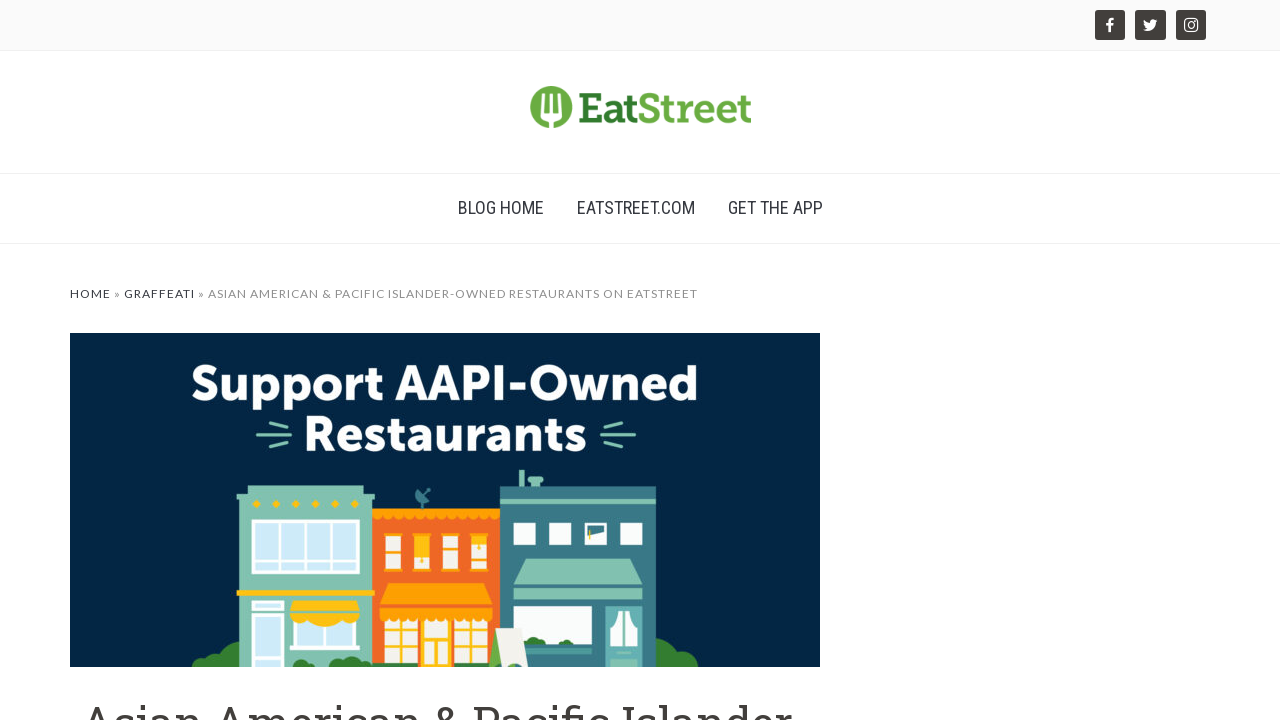

Navigated to AAPI month article successfully
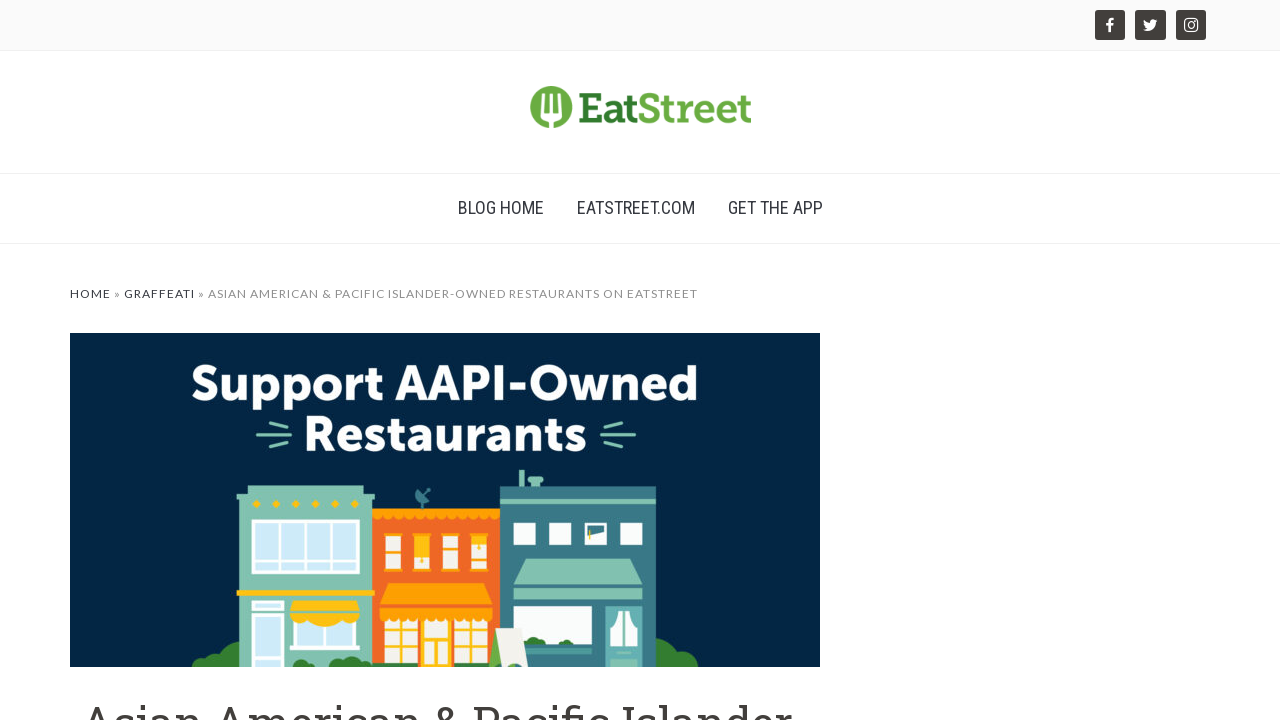

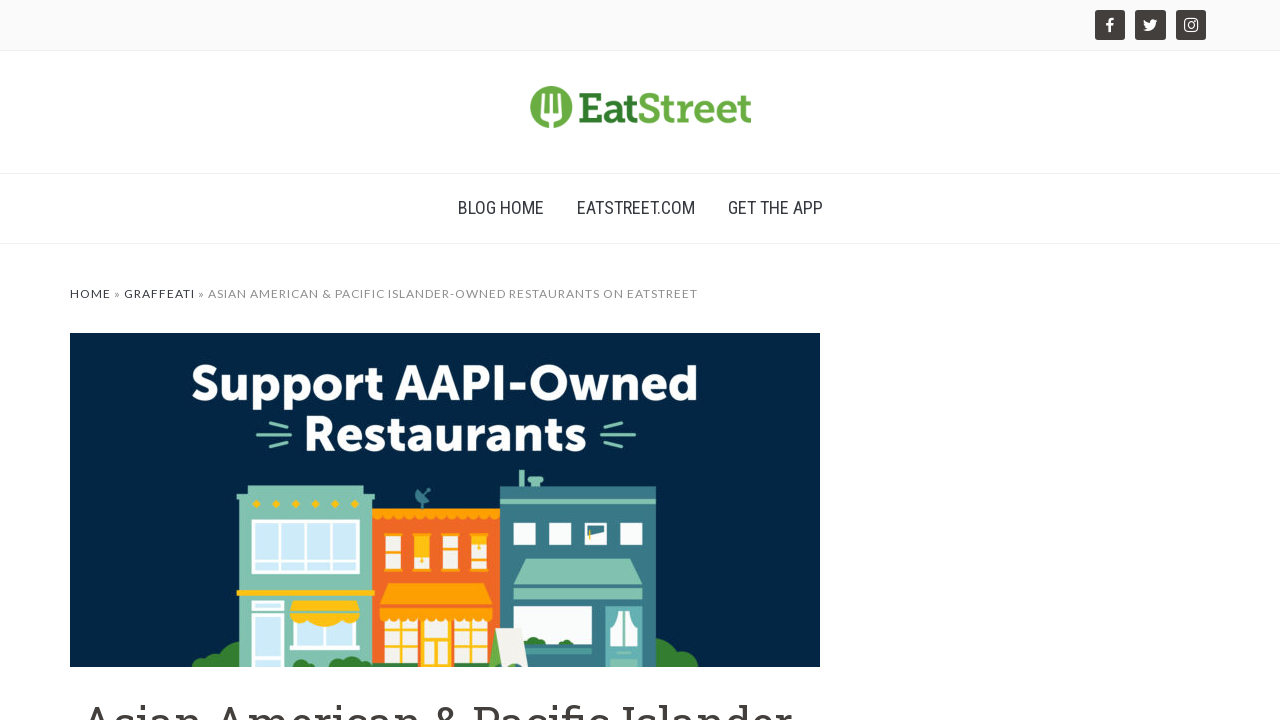